Tests timeout handling by clicking a button that triggers an AJAX request and then clicking on the success element.

Starting URL: http://uitestingplayground.com/ajax

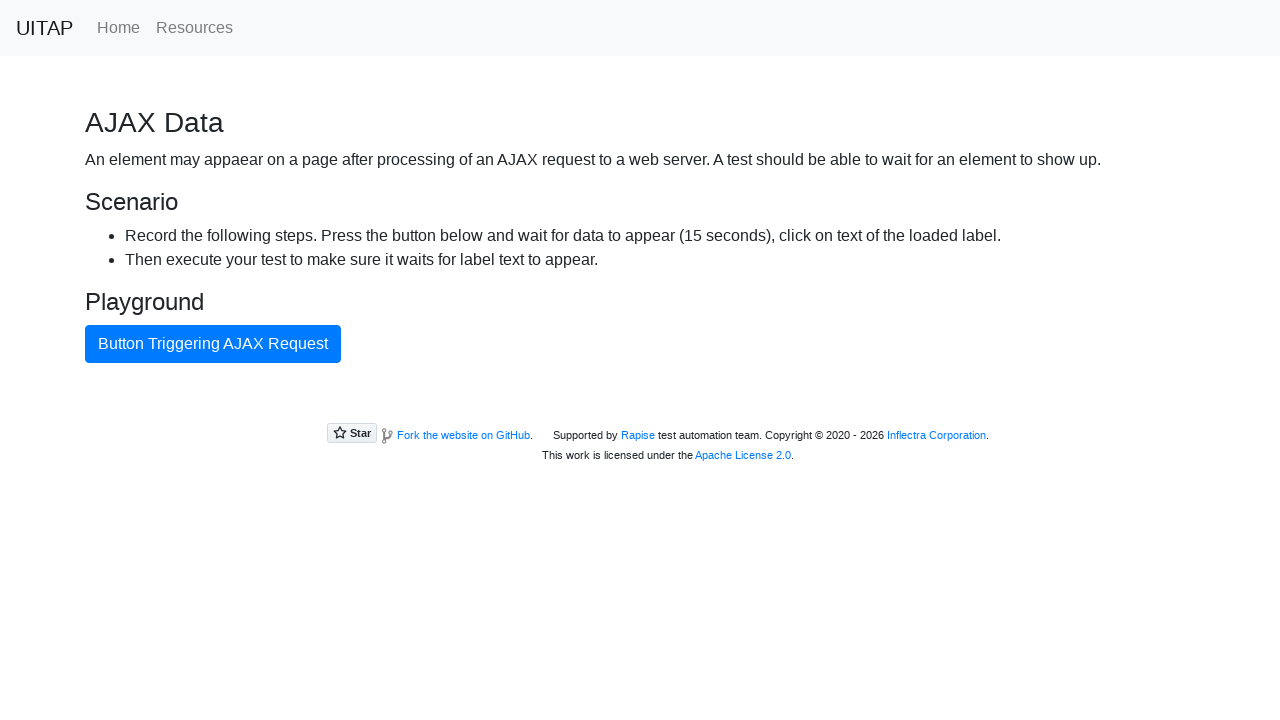

Clicked button to trigger AJAX request at (213, 344) on internal:text="Button Triggering AJAX Request"i
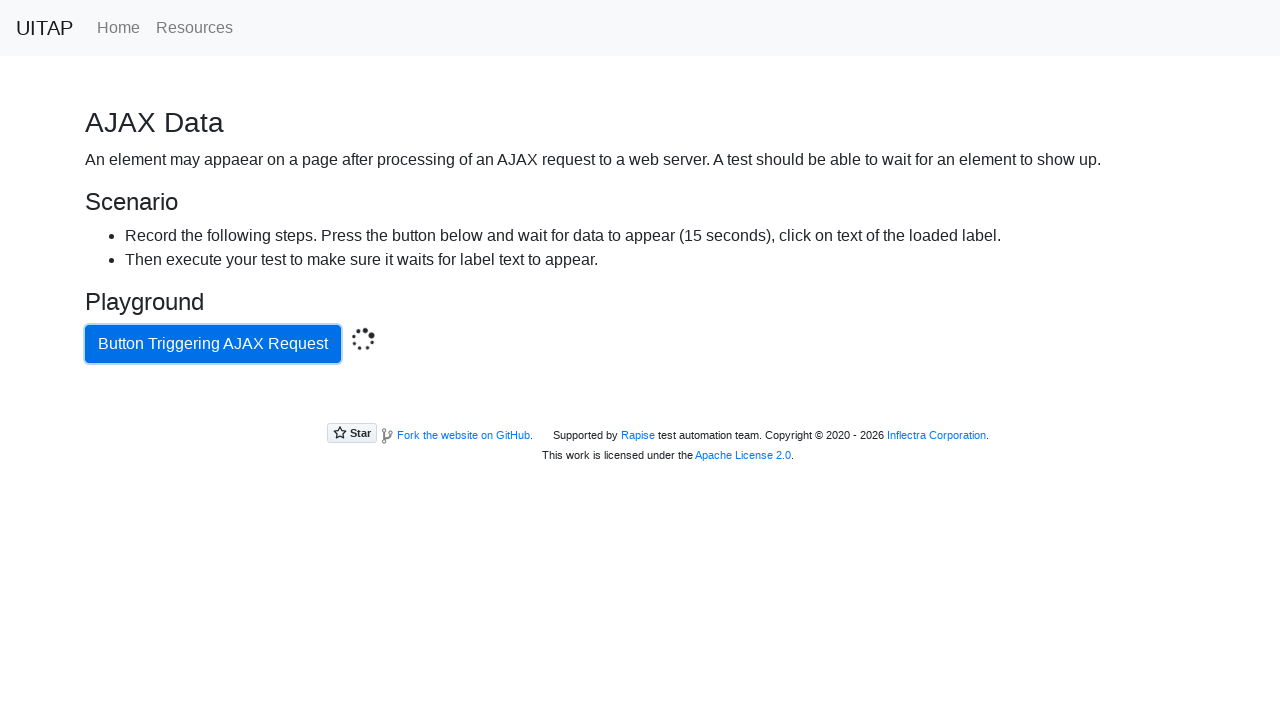

Located success element
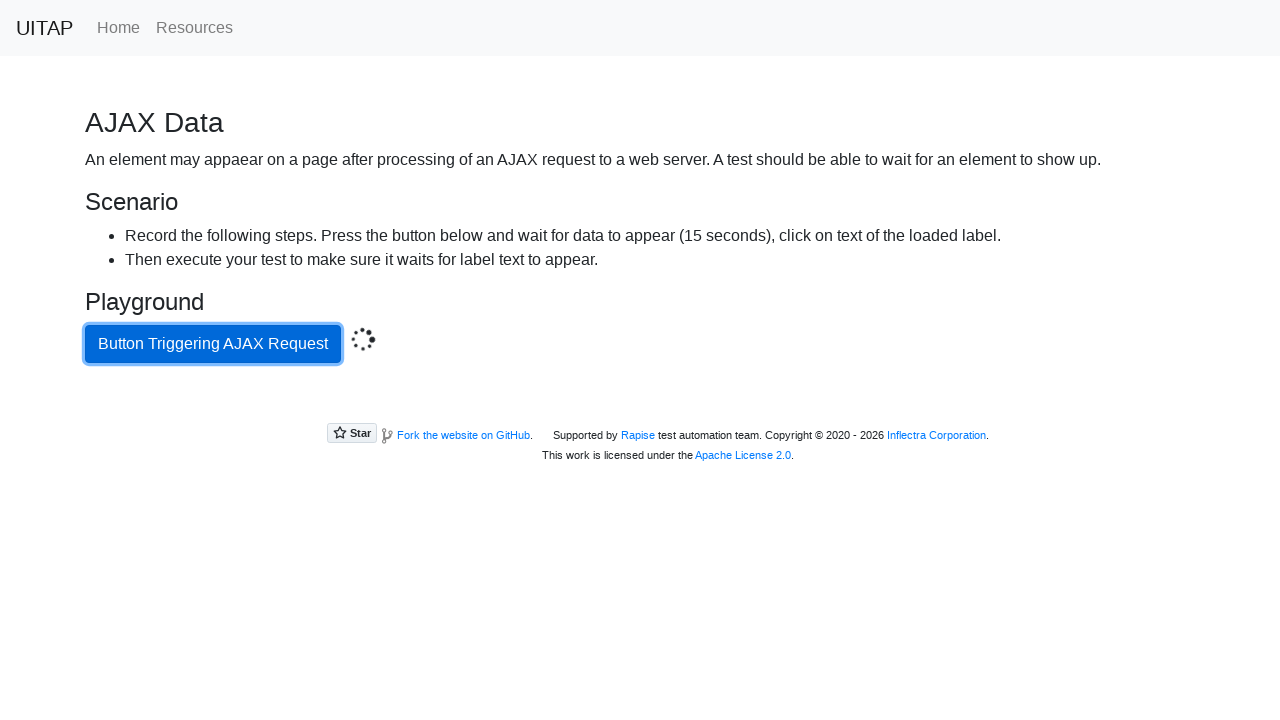

Clicked success element after AJAX request completed at (640, 405) on .bg-success
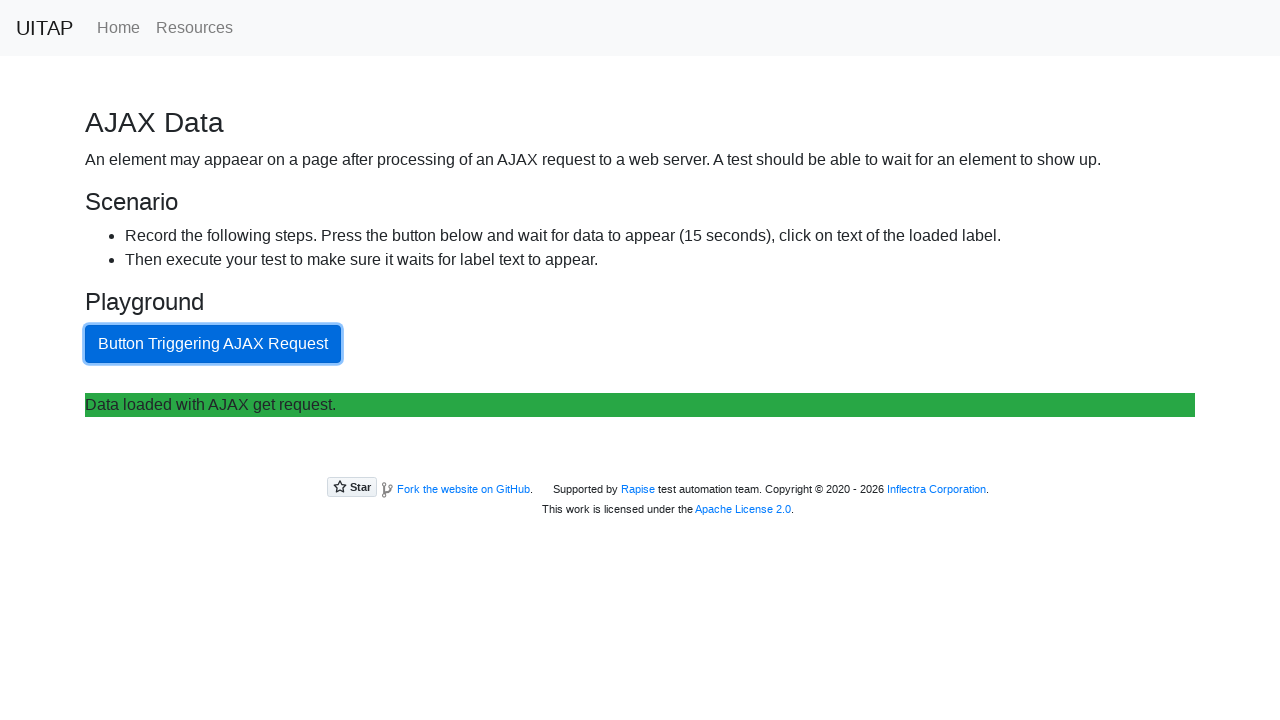

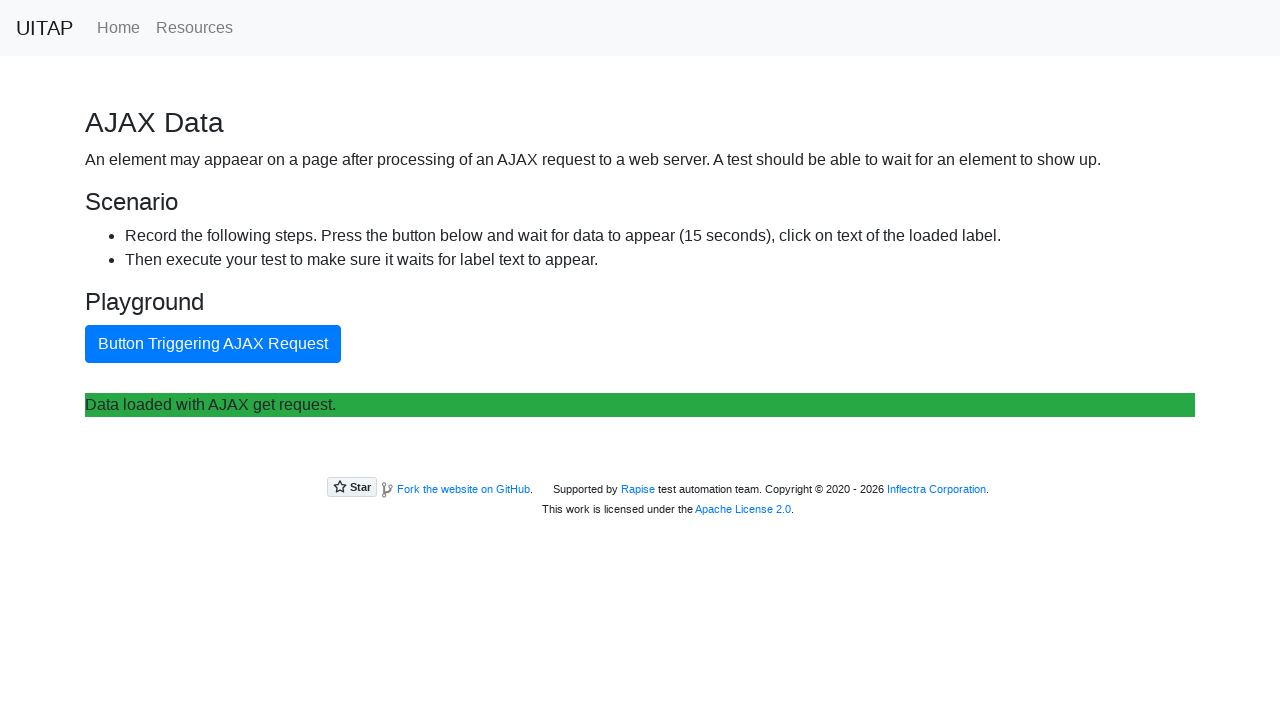